Tests injecting jQuery Growl library into a page and displaying various notification messages (default, error, notice, warning) using JavaScript execution.

Starting URL: http://the-internet.herokuapp.com/

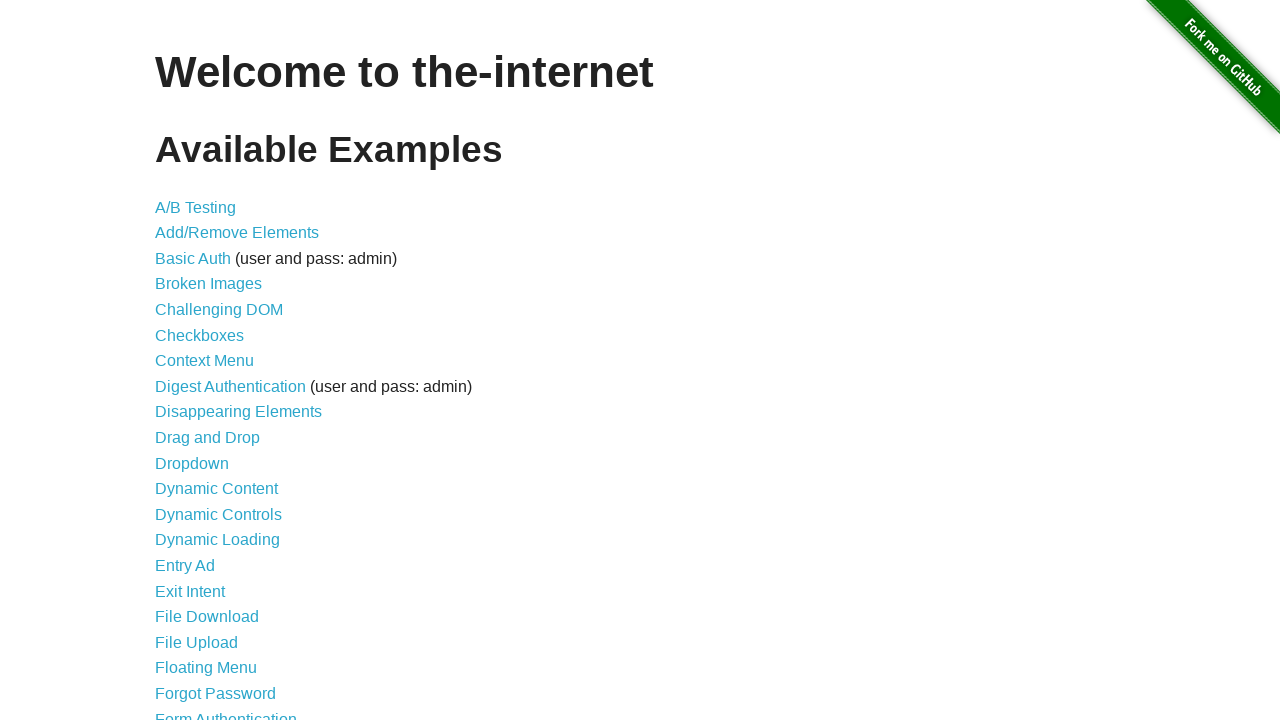

Navigated to The Internet herokuapp test page
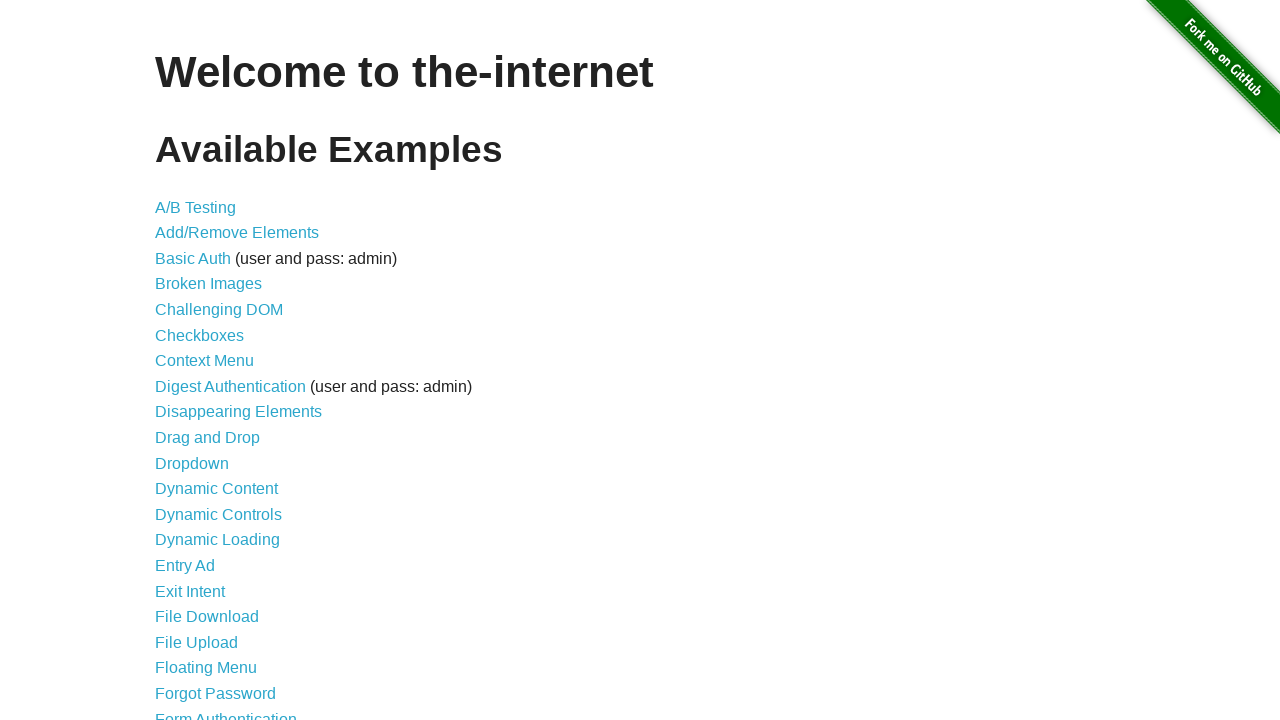

Injected jQuery library into the page
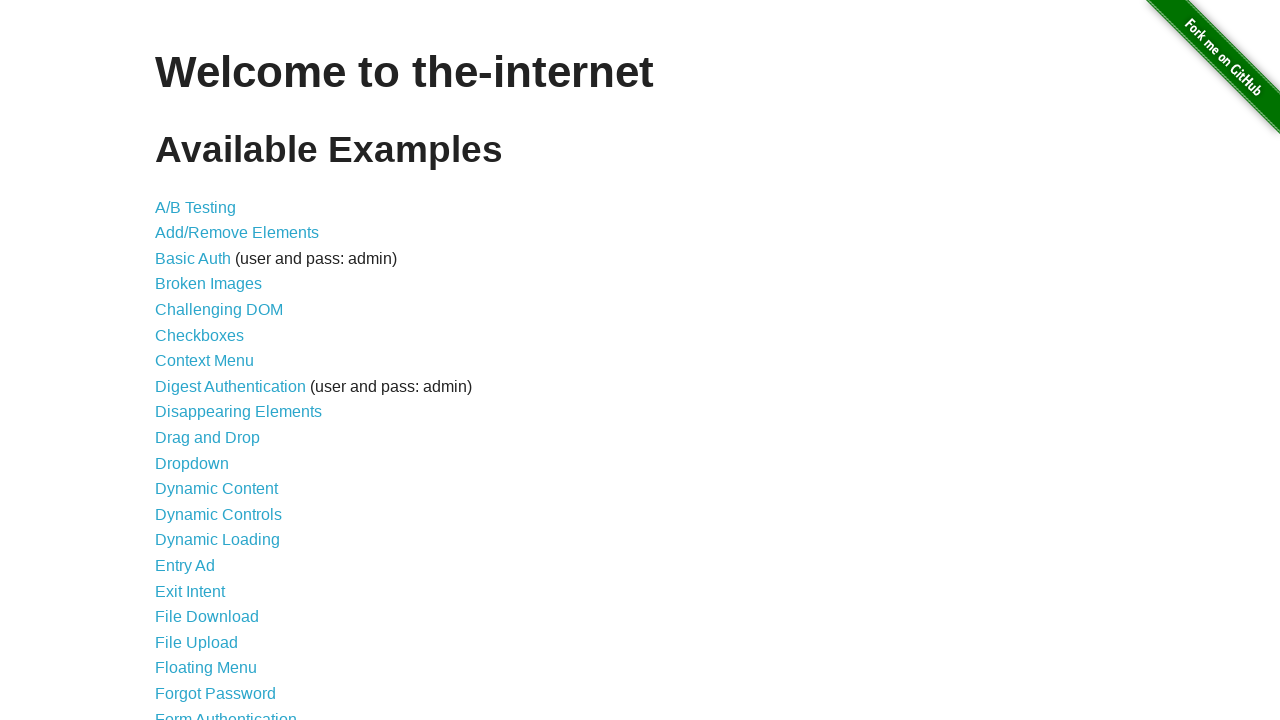

Waited for jQuery to load successfully
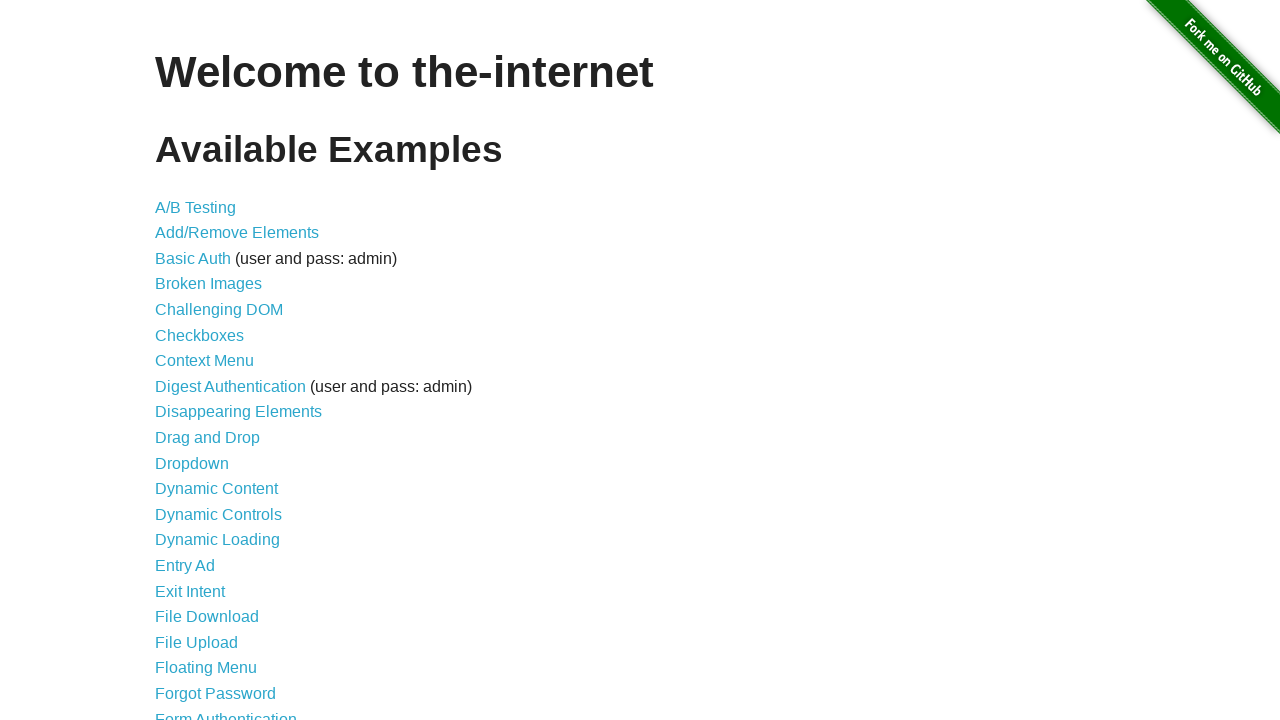

Loaded jquery-growl JavaScript library
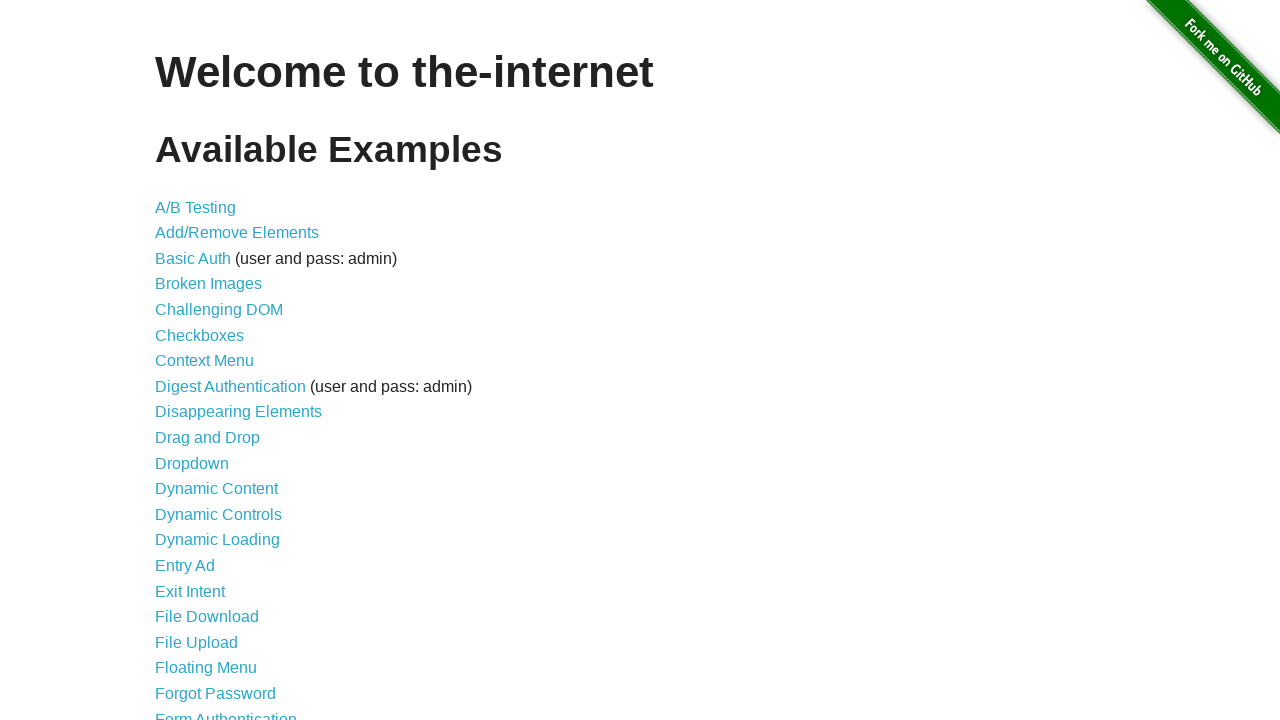

Loaded jquery-growl CSS stylesheet
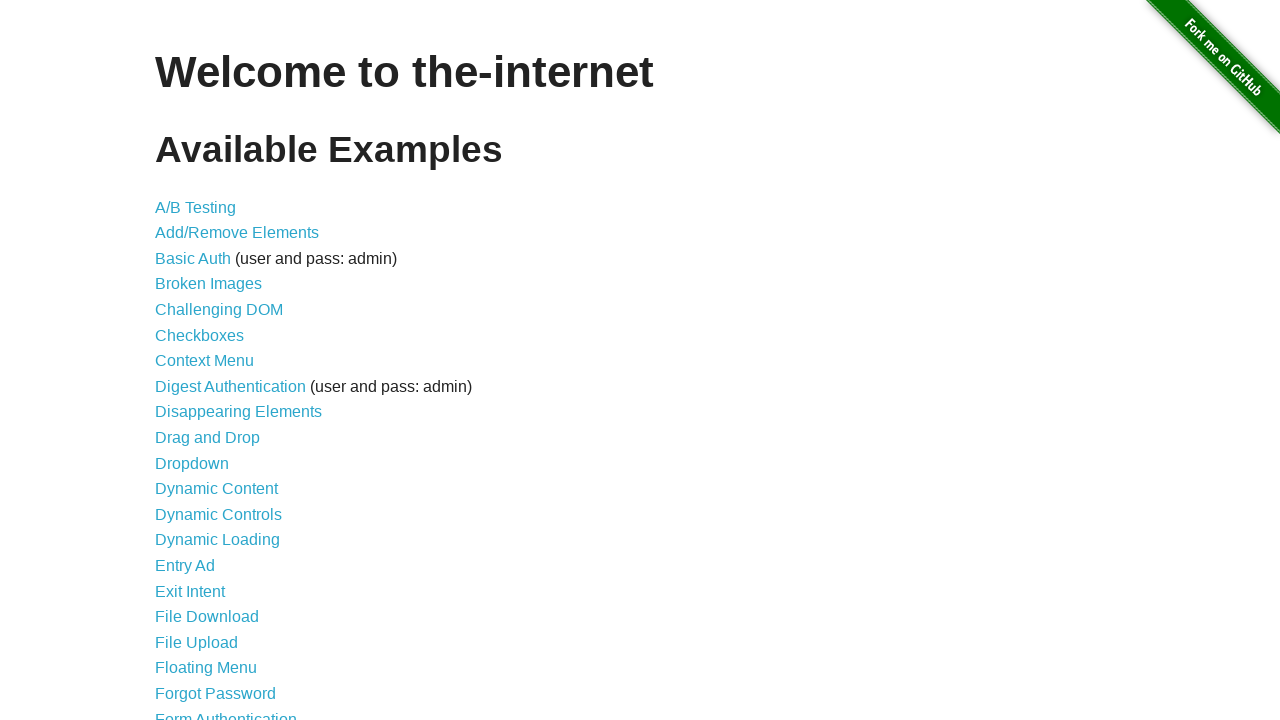

Waited for jquery-growl library to be ready
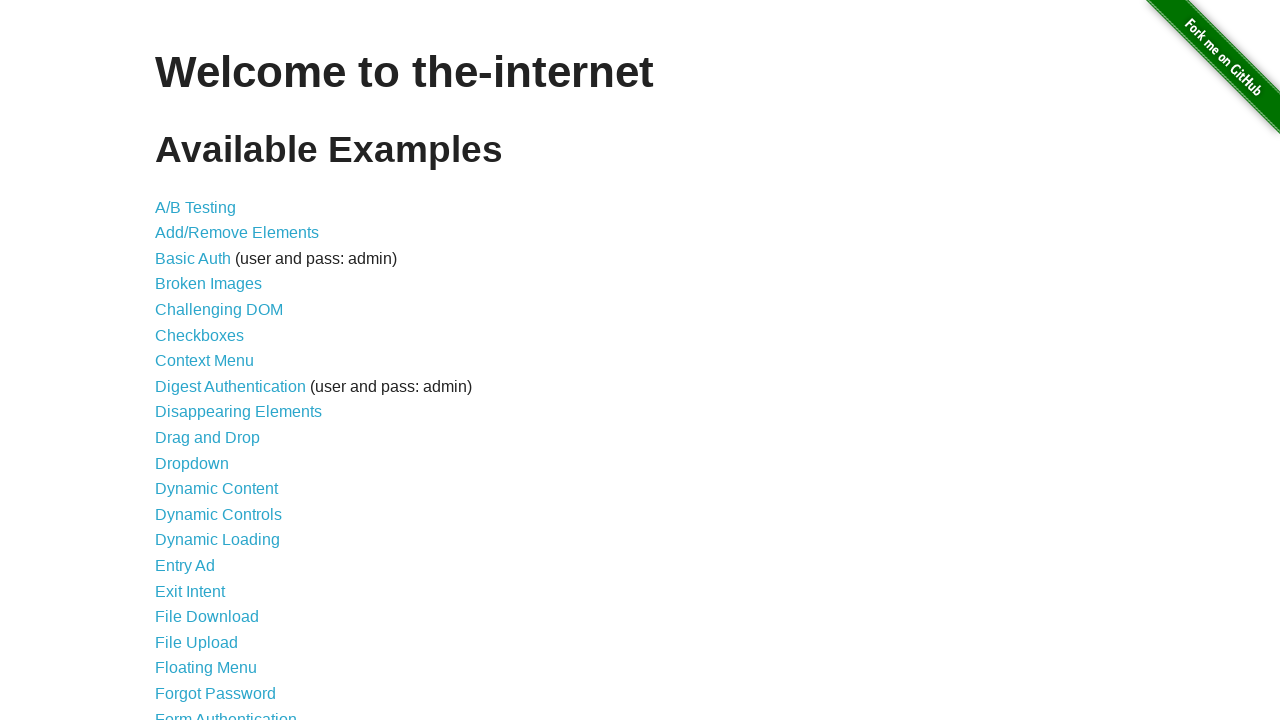

Displayed default growl notification with title 'GET' and message '/'
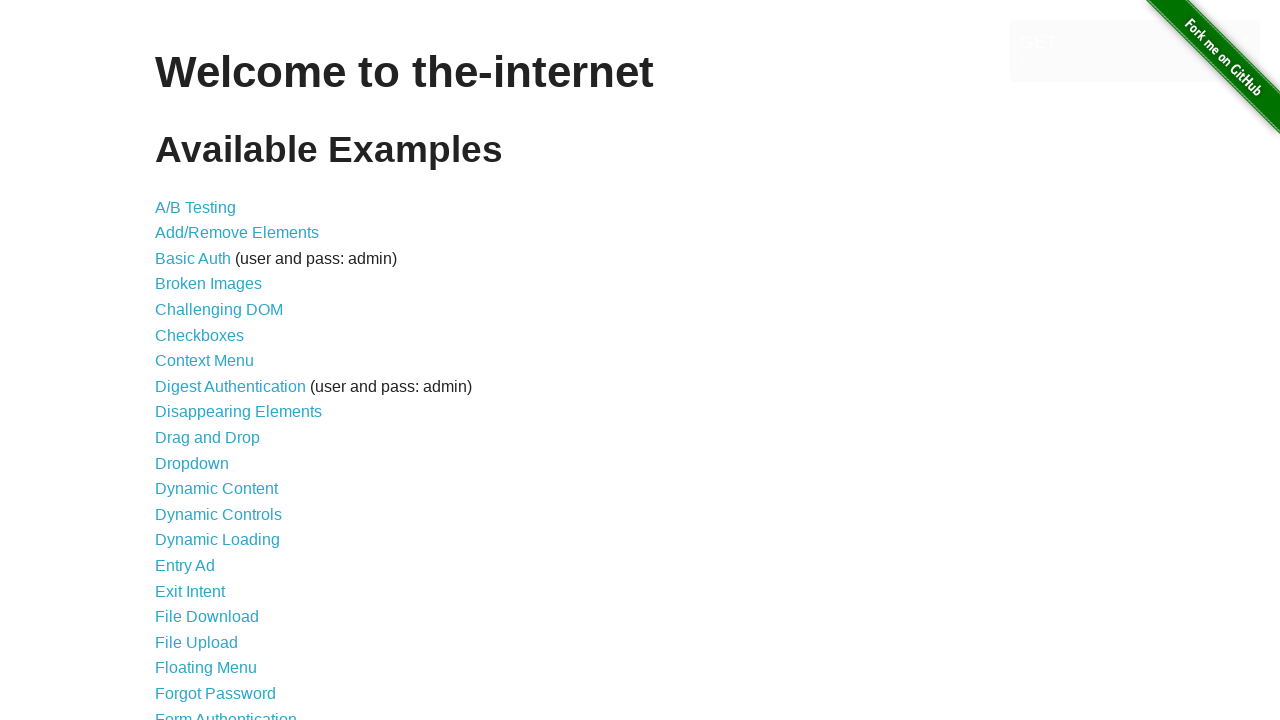

Displayed error growl notification
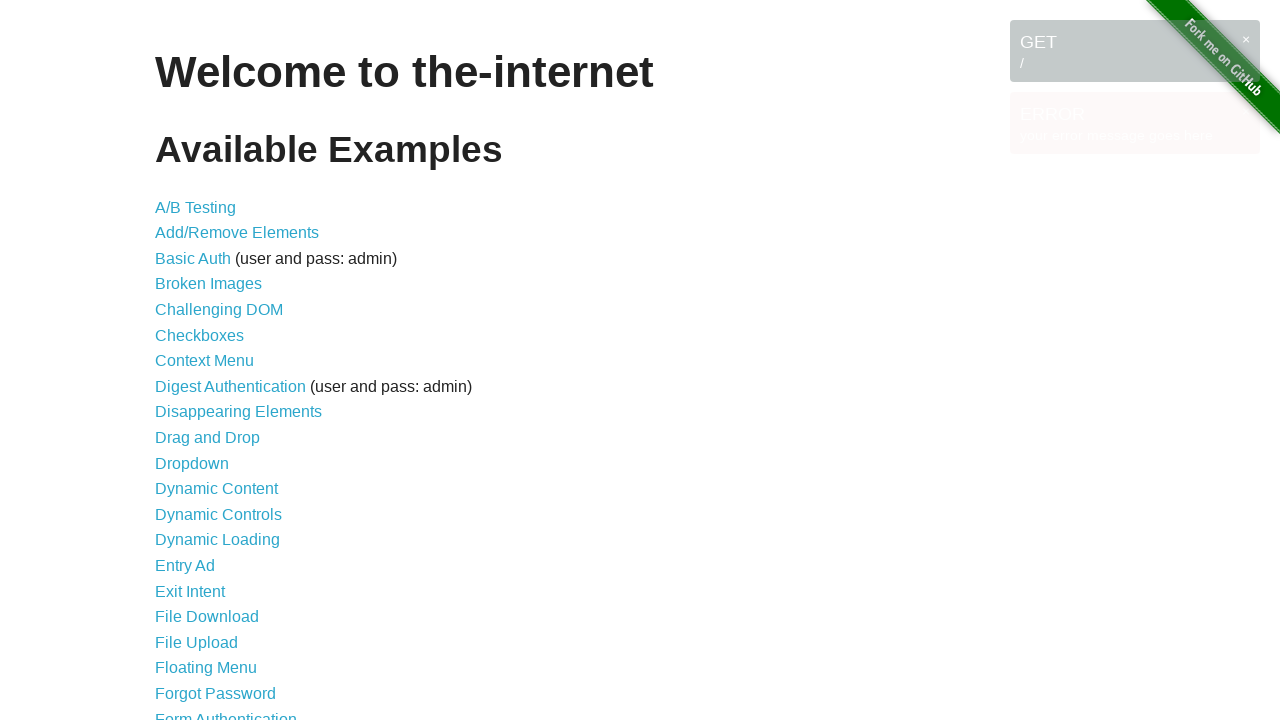

Displayed notice growl notification
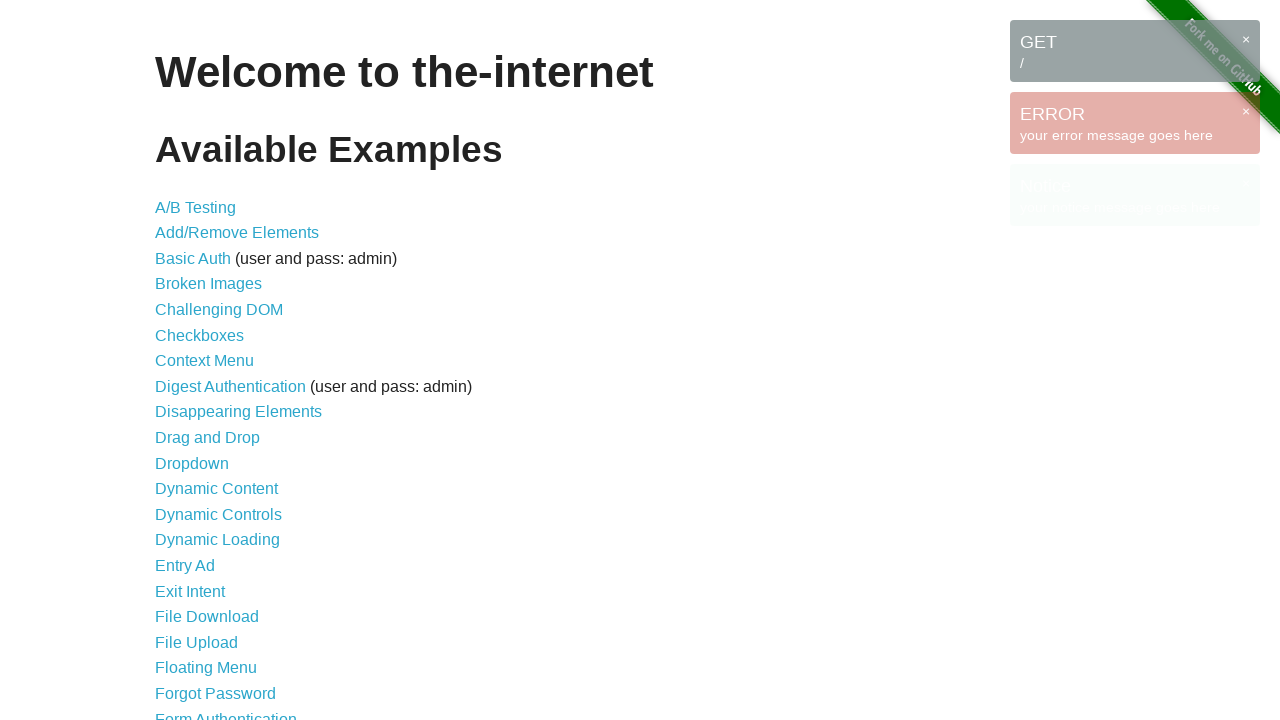

Displayed warning growl notification
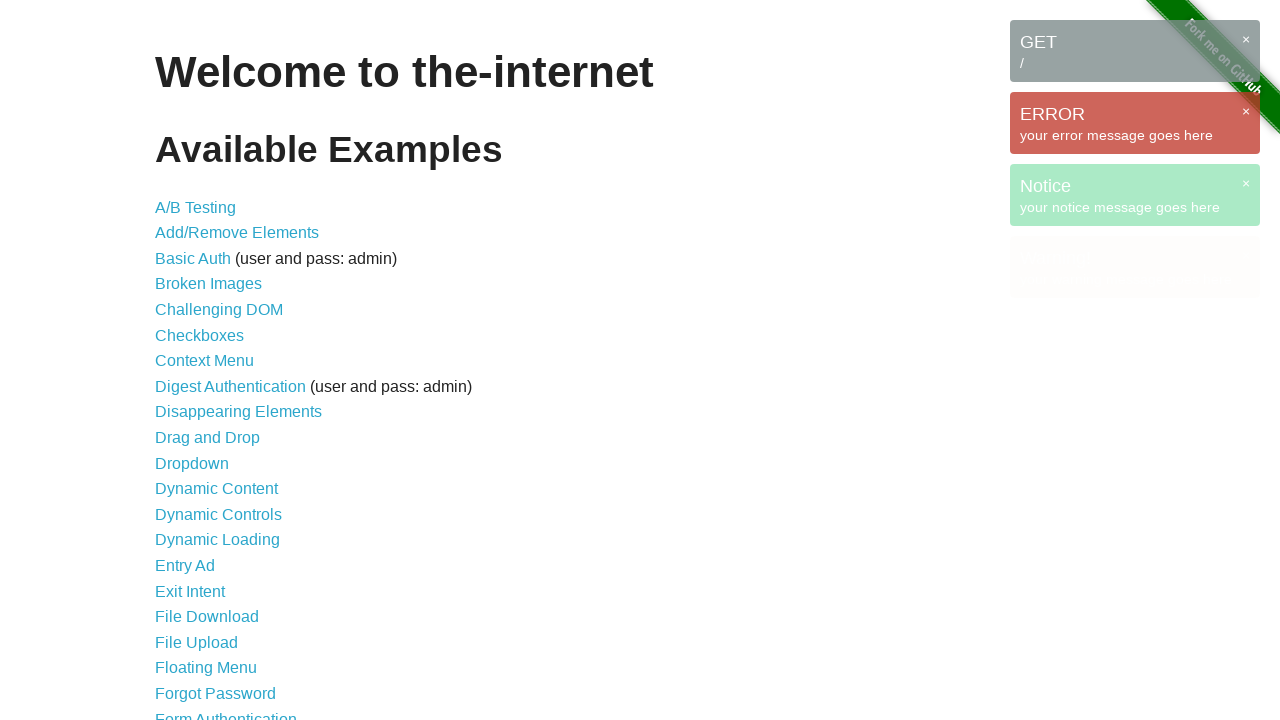

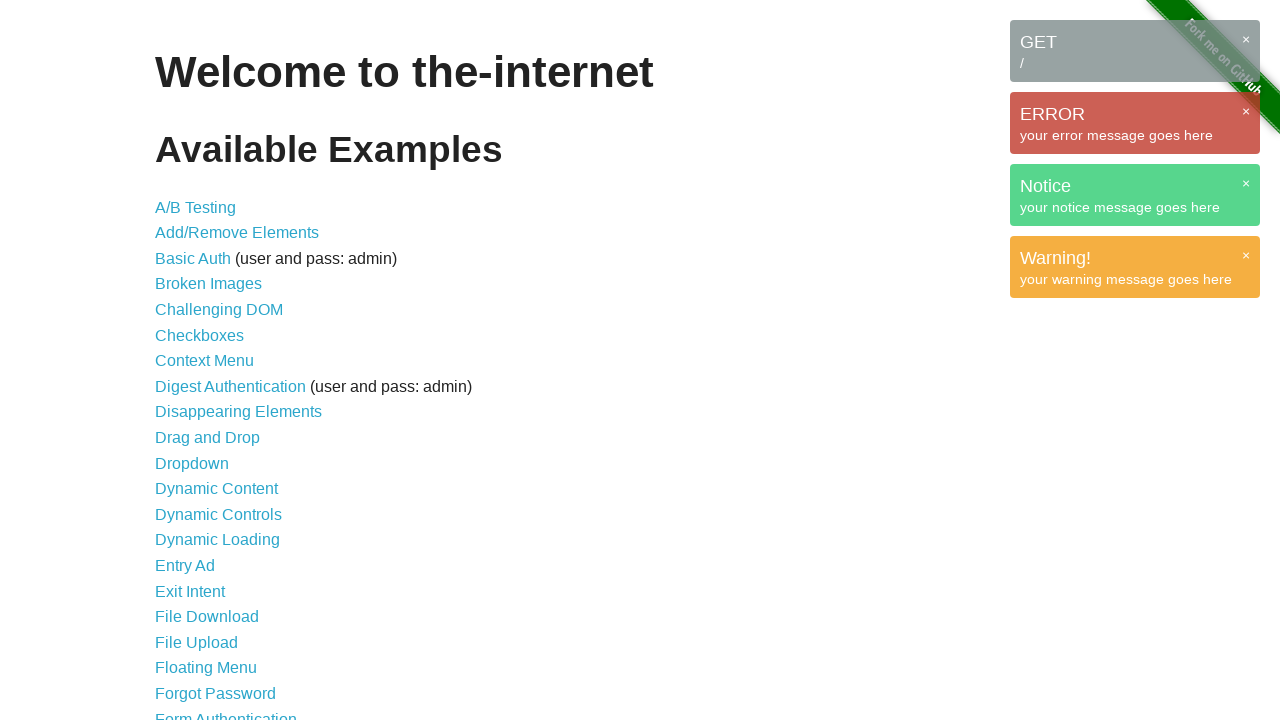